Tests modal dialog functionality by verifying the modal is initially hidden, opens when clicking the open button, and closes when clicking the close button

Starting URL: https://otus.home.kartushin.su/training.html

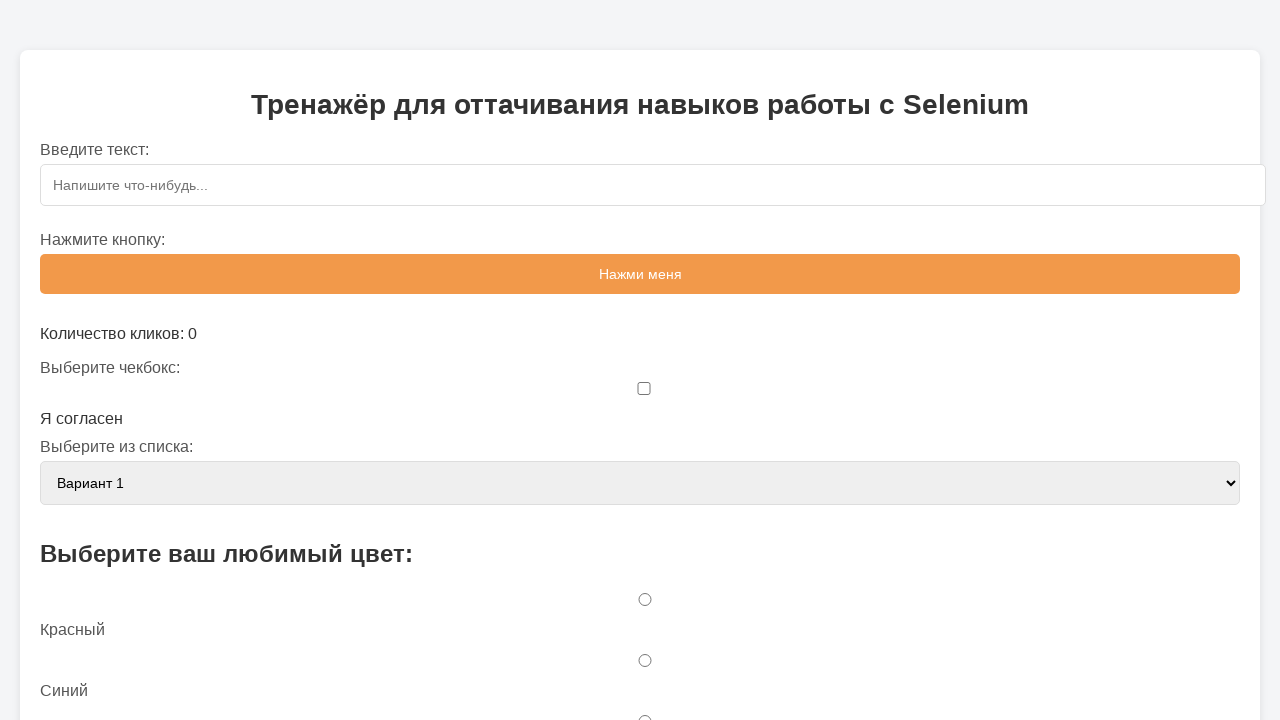

Verified modal is initially hidden
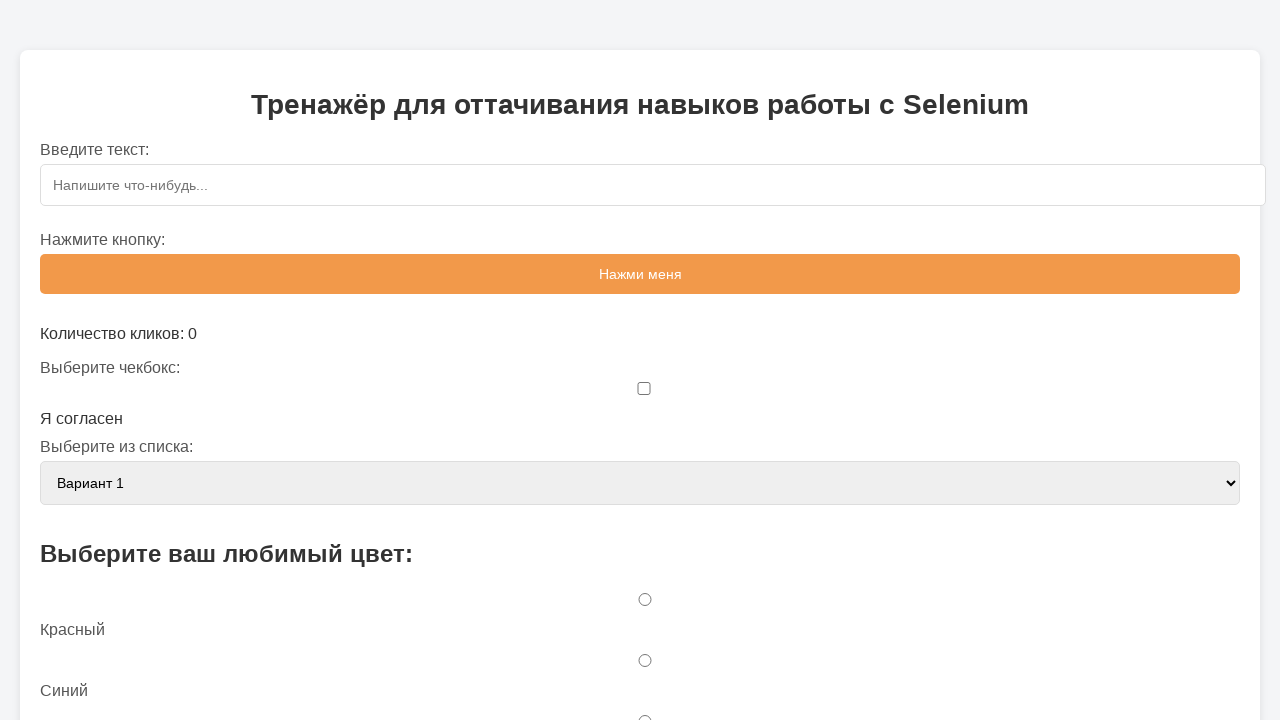

Clicked open modal button at (640, 360) on #openModalBtn
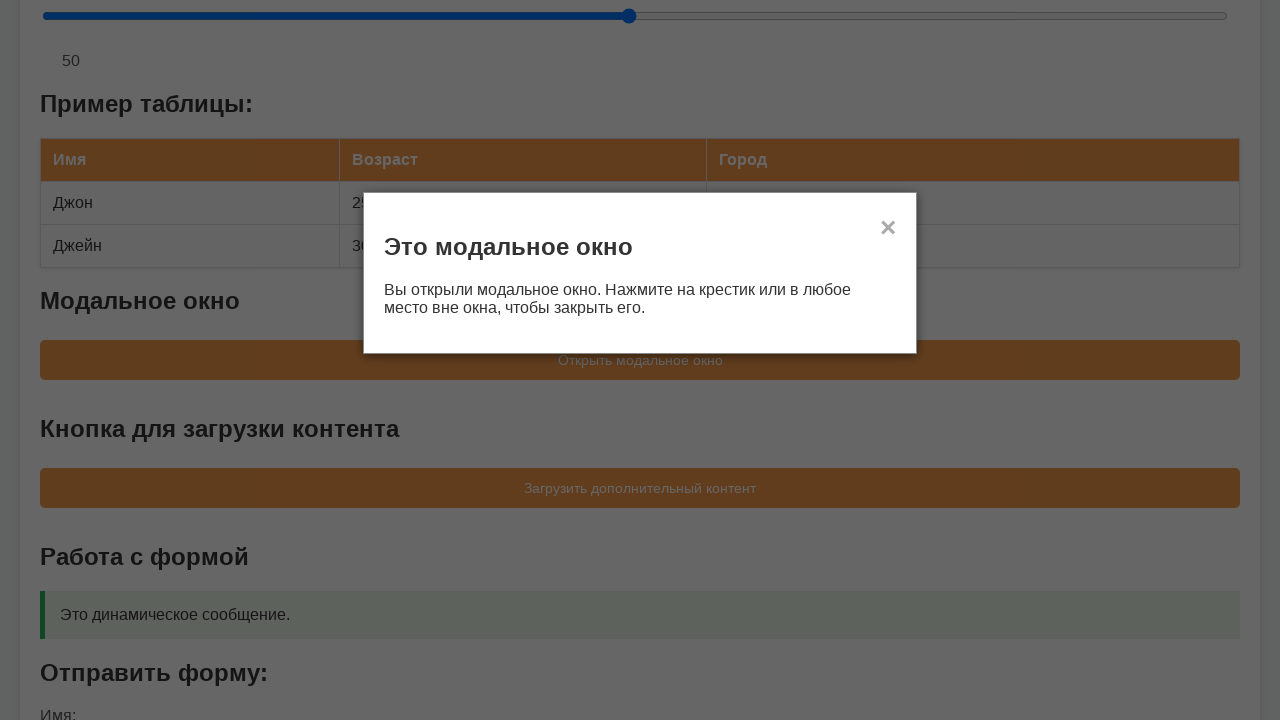

Modal became visible
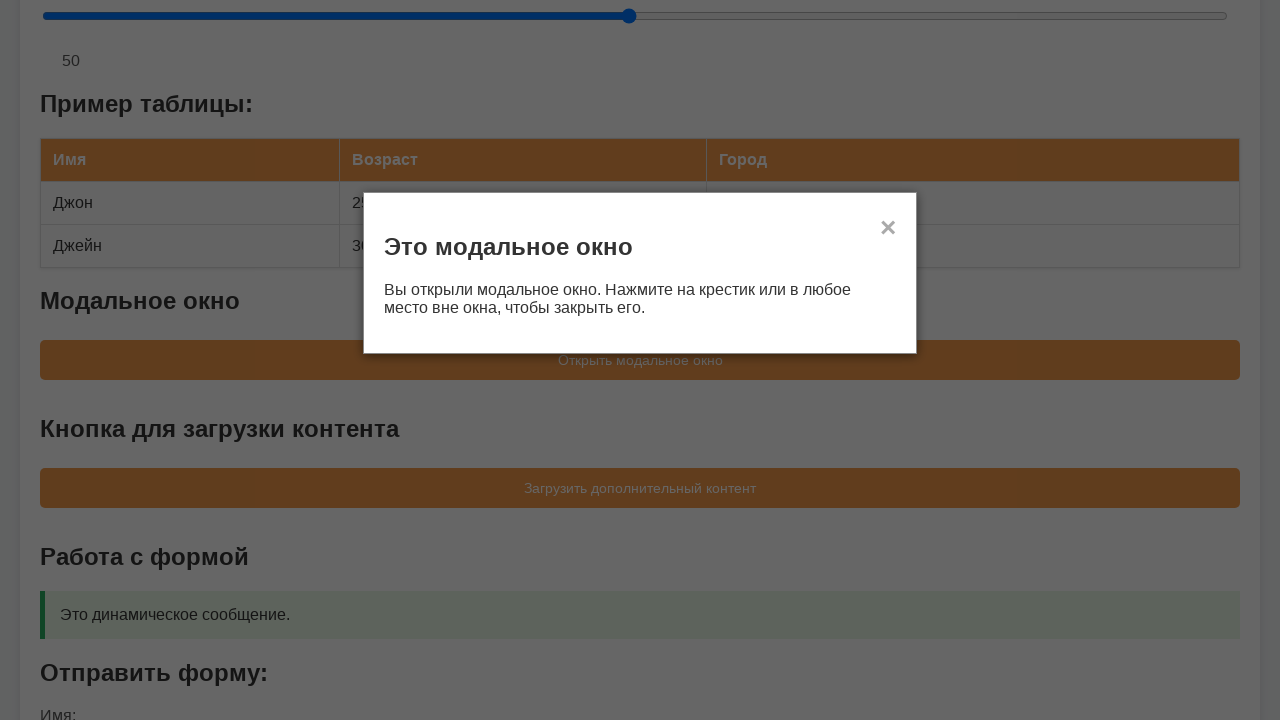

Verified modal is visible after opening
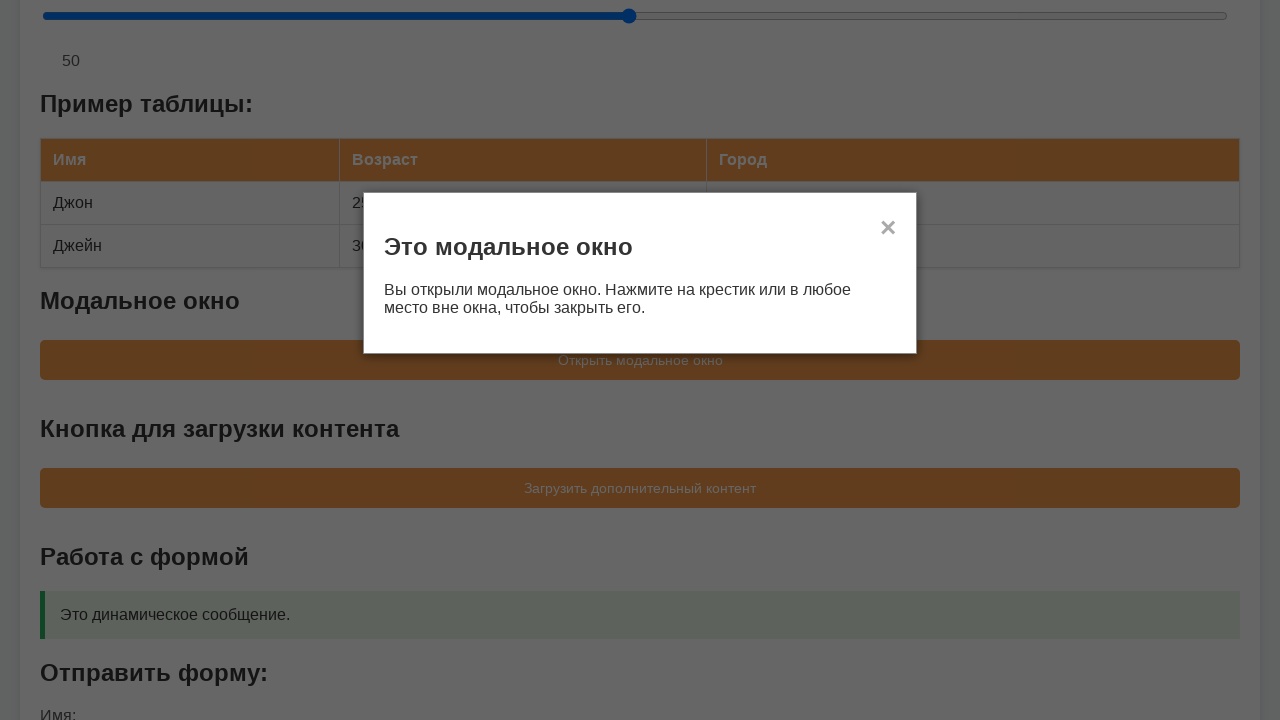

Clicked close modal button at (888, 229) on #closeModal
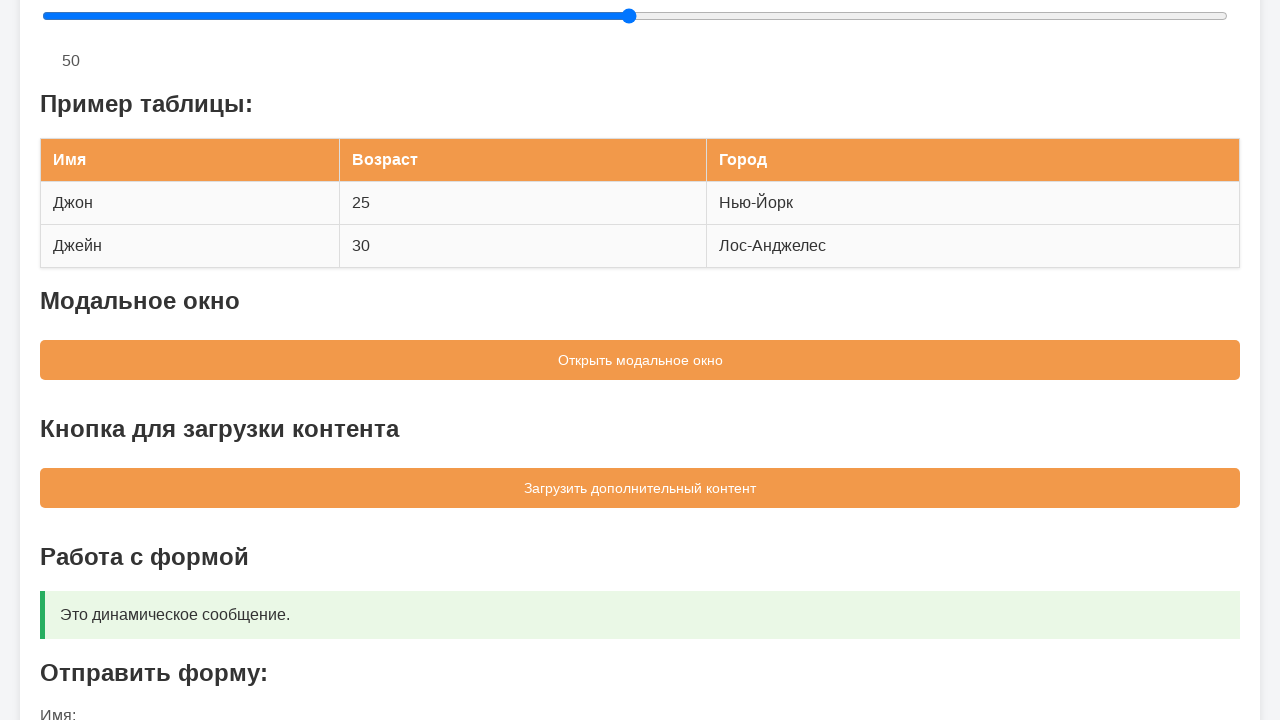

Modal became hidden
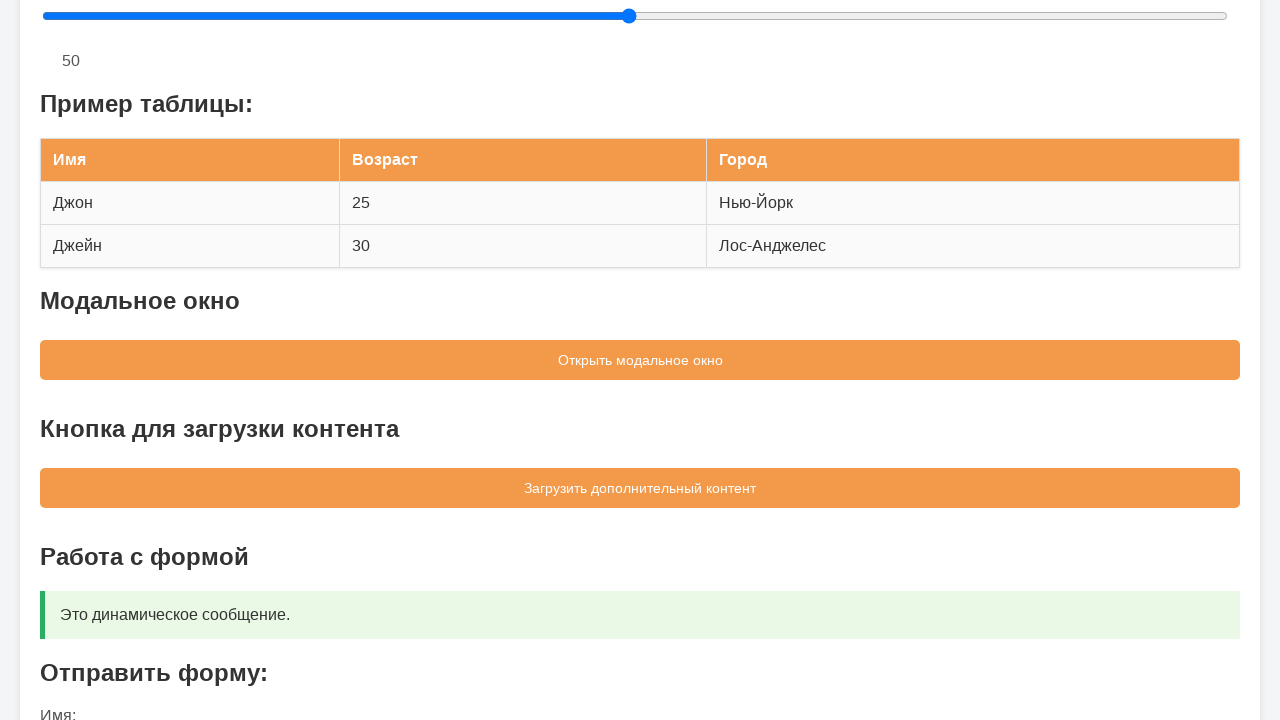

Verified modal is hidden after closing
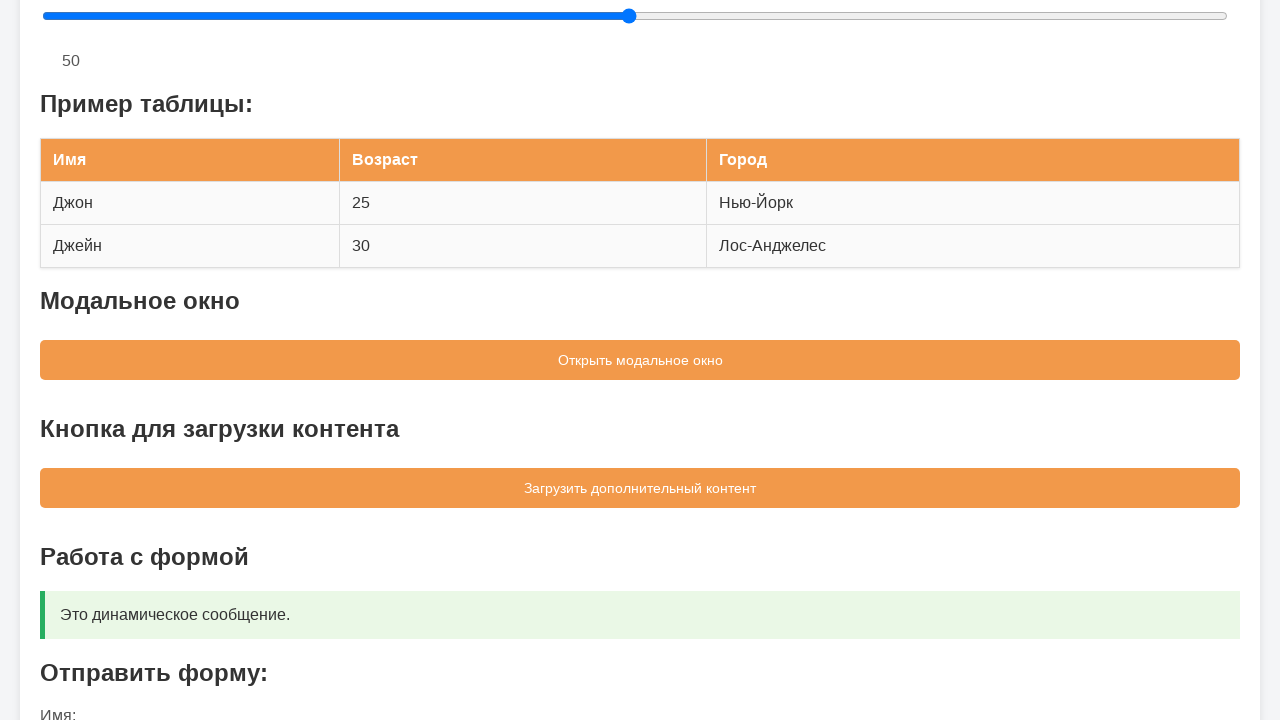

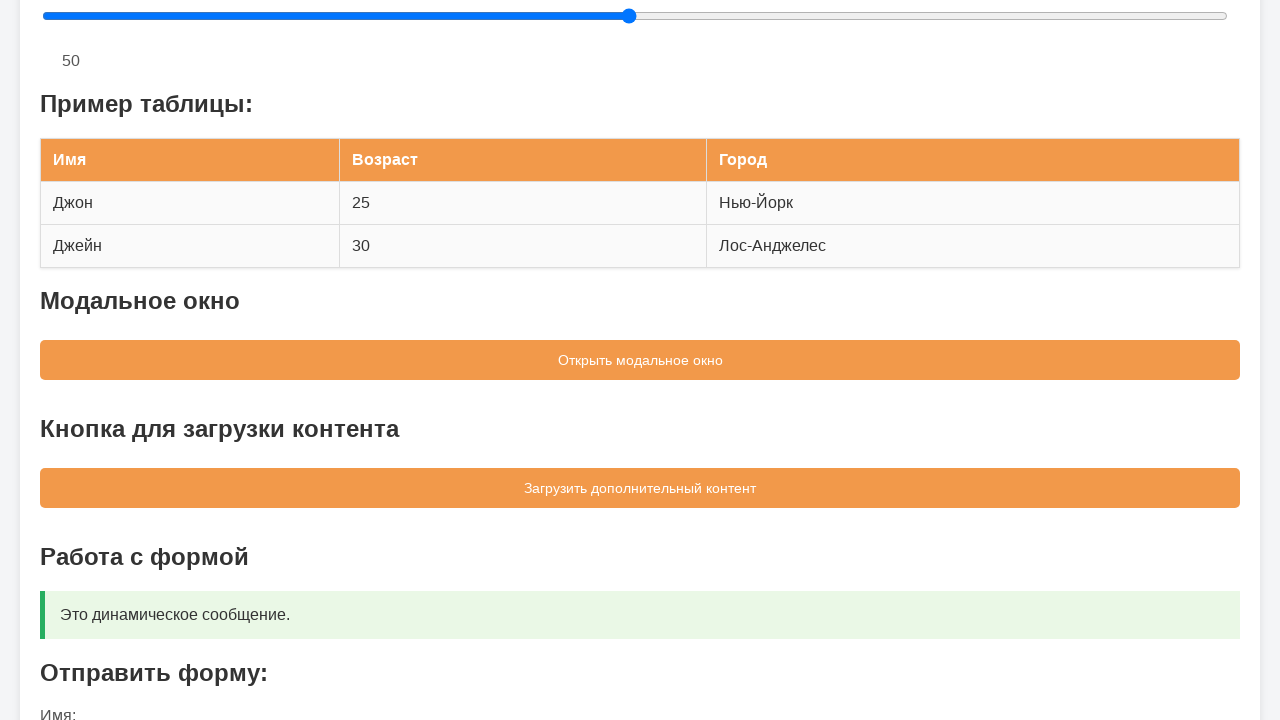